Tests form filling functionality by first clicking a dynamically calculated link, then filling out a form with personal information (first name, last name, city, country) and submitting it.

Starting URL: http://suninjuly.github.io/find_link_text

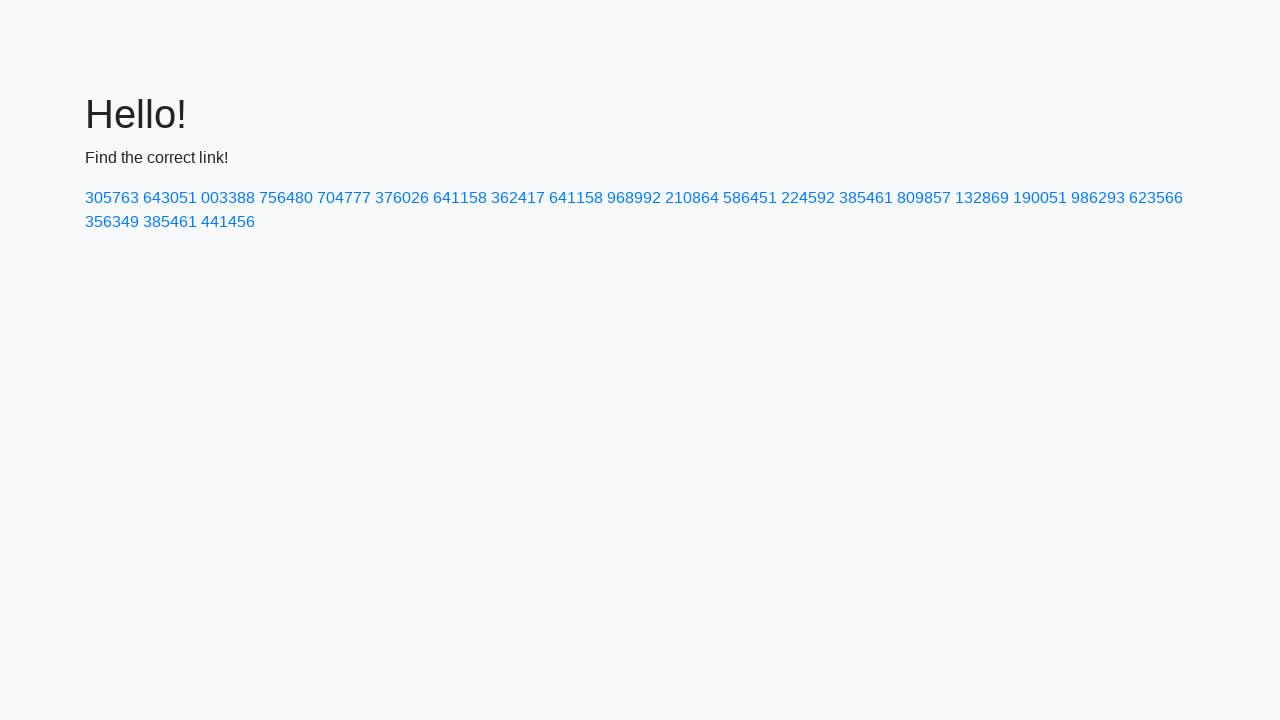

Clicked dynamically calculated link with text '224592' at (808, 198) on text=224592
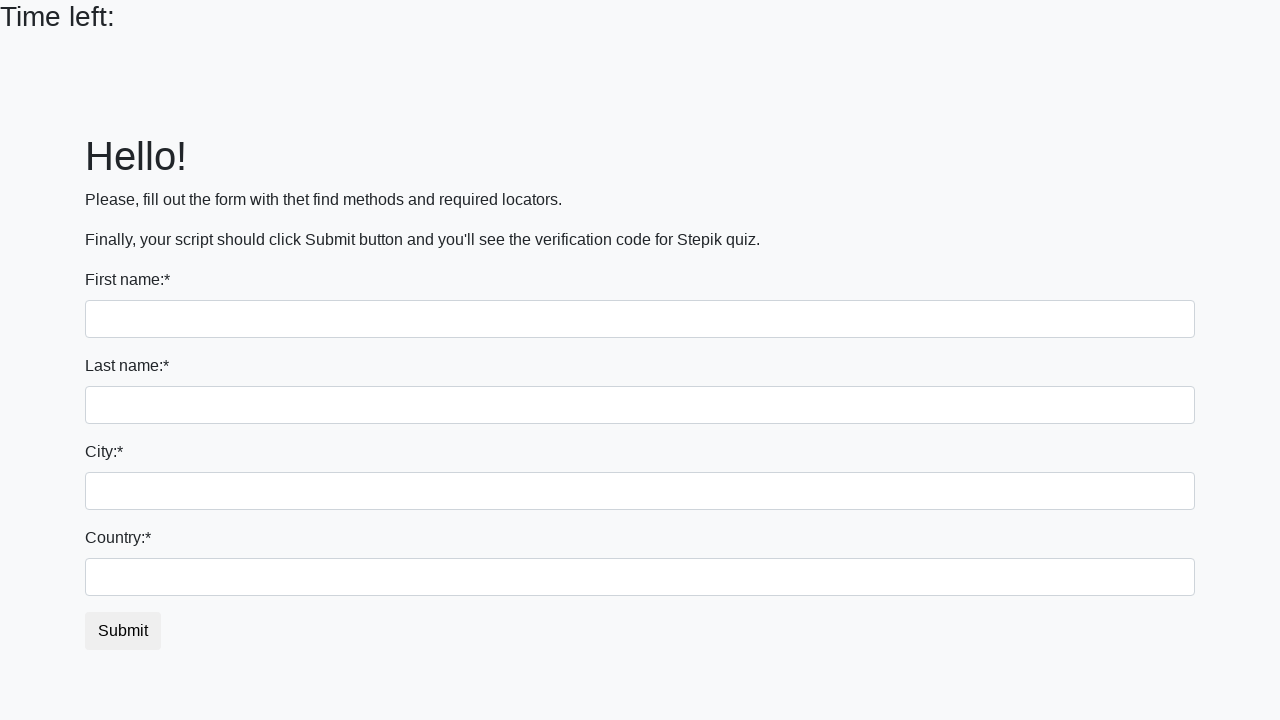

Filled first name field with 'Ivan' on input
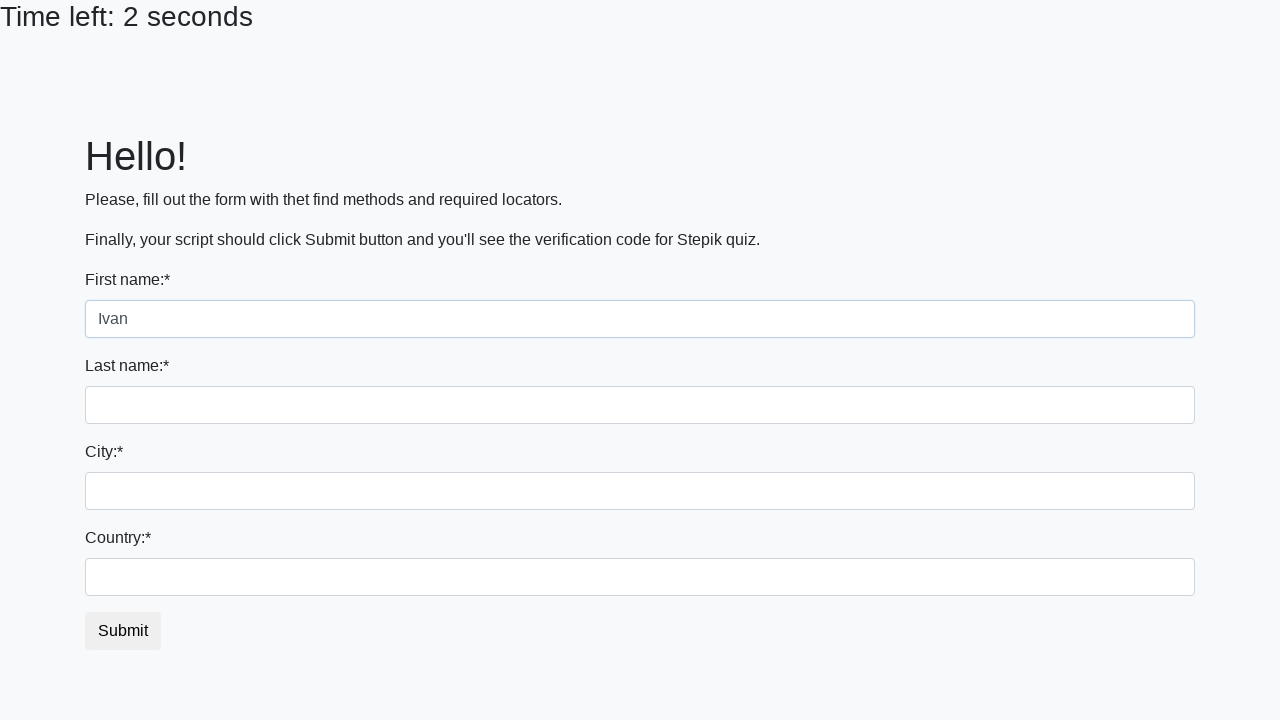

Filled last name field with 'Petrov' on input[name='last_name']
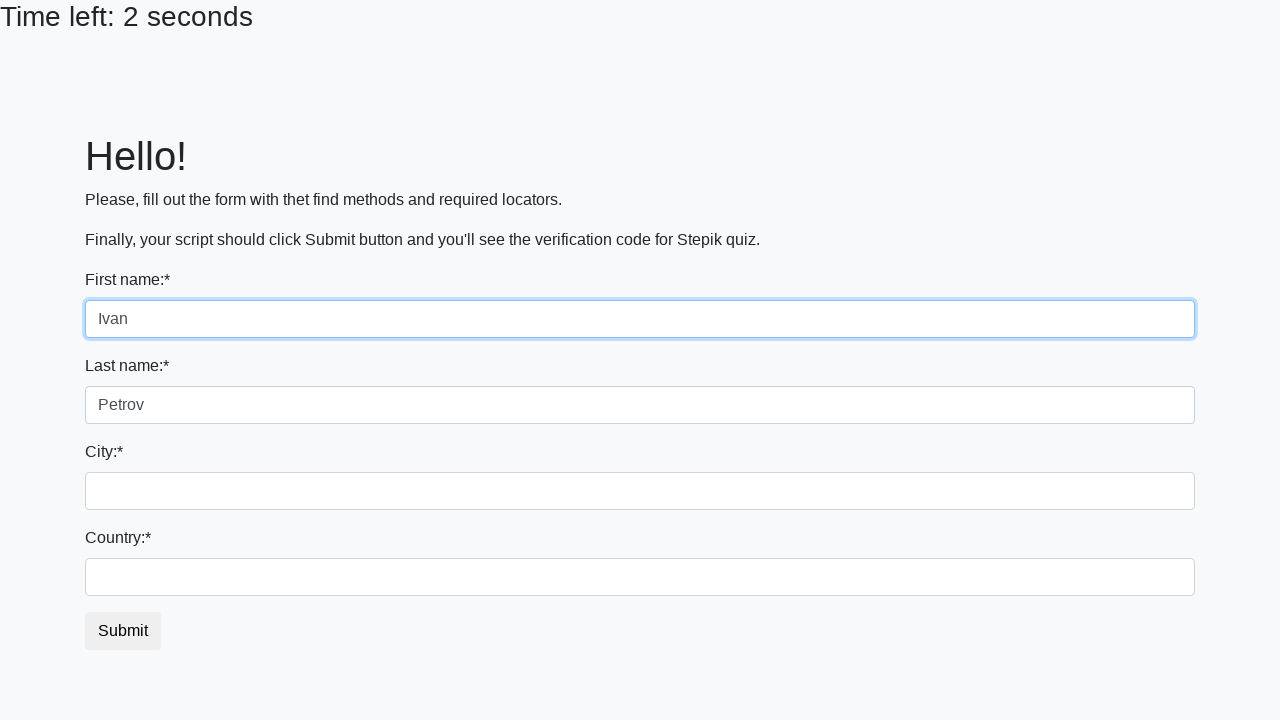

Filled city field with 'Smolensk' on .form-control.city
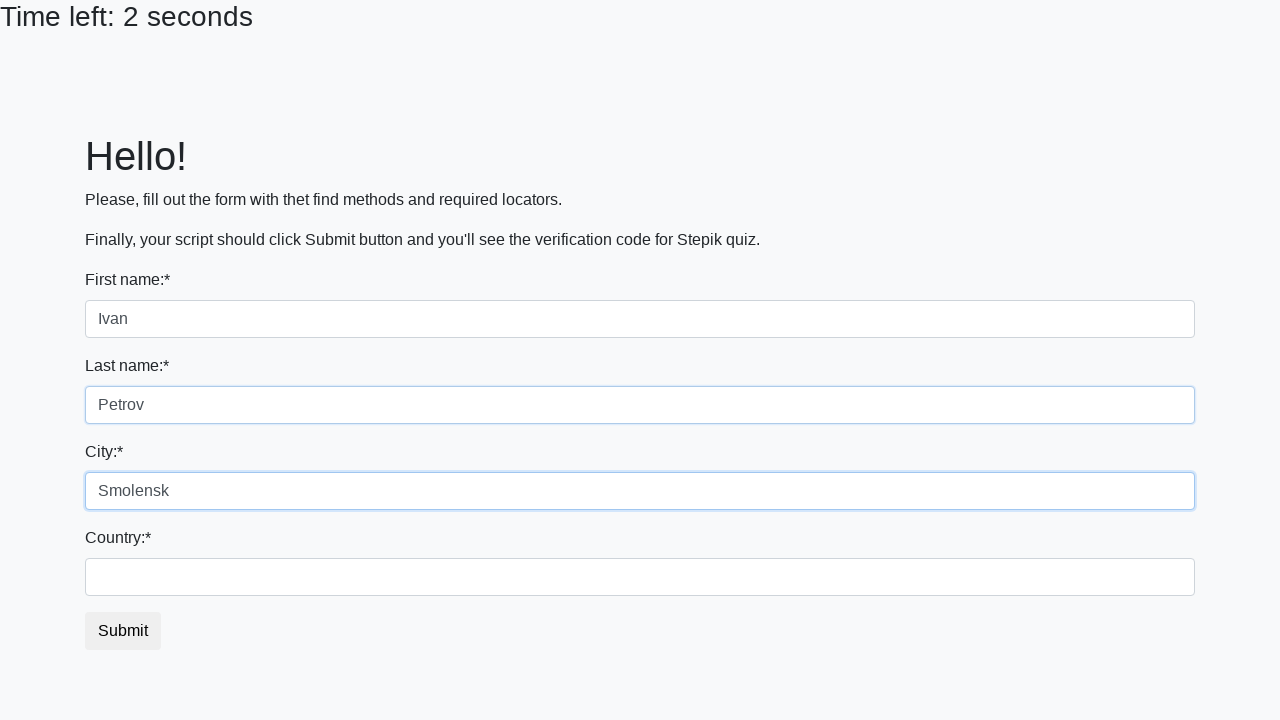

Filled country field with 'Russia' on #country
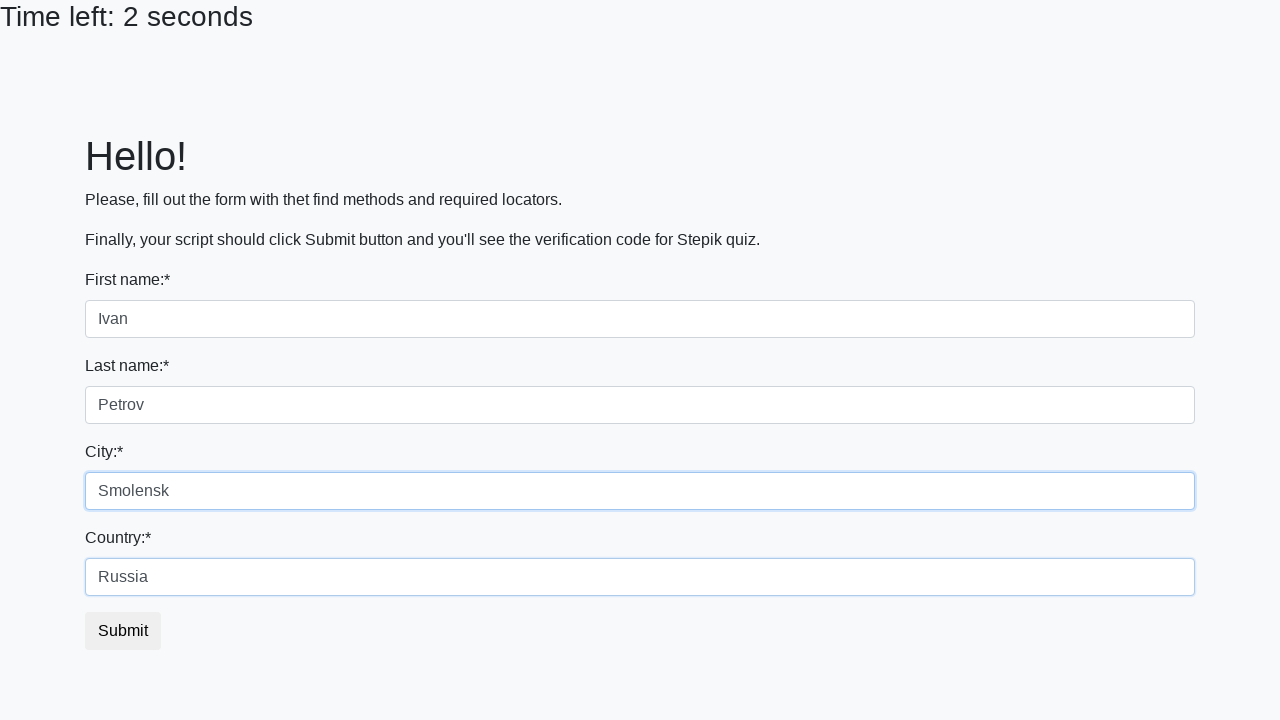

Clicked form submit button at (123, 631) on button.btn
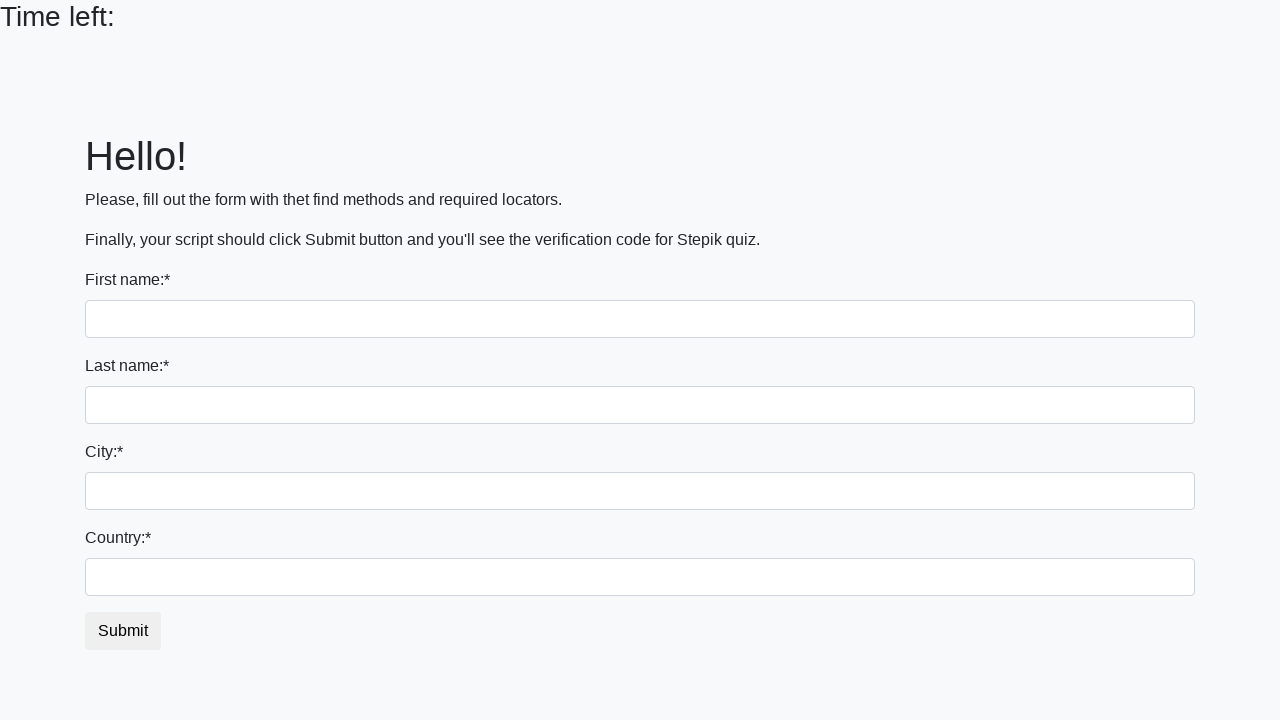

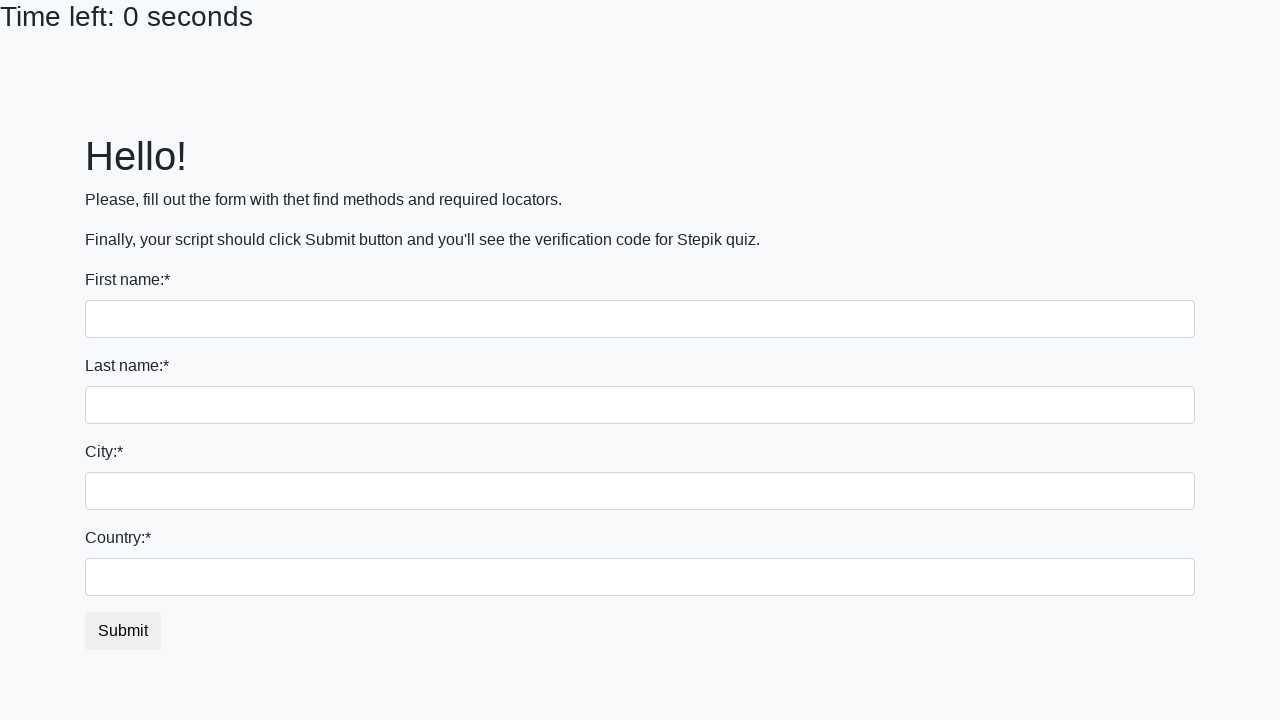